Completes a math challenge form by extracting a value from an element attribute, calculating the answer using a logarithmic formula, filling the form, selecting checkbox and radio button, then submitting.

Starting URL: https://suninjuly.github.io/get_attribute.html

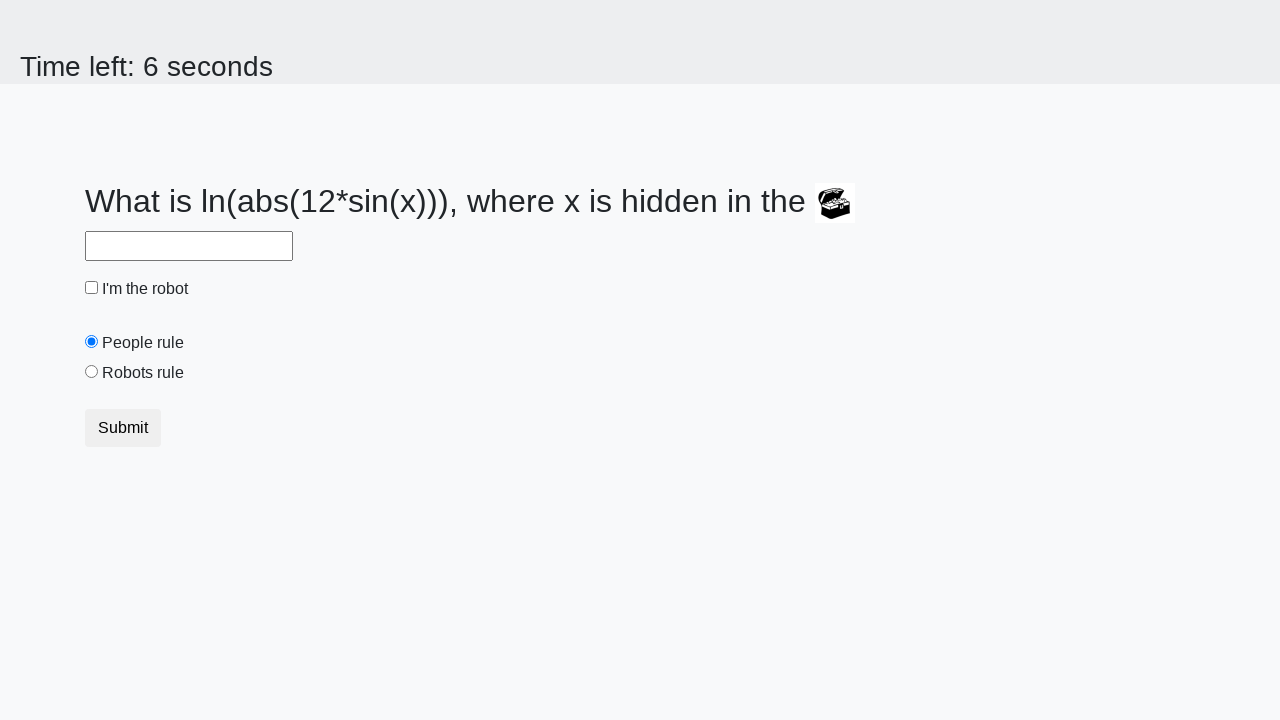

Located treasure element
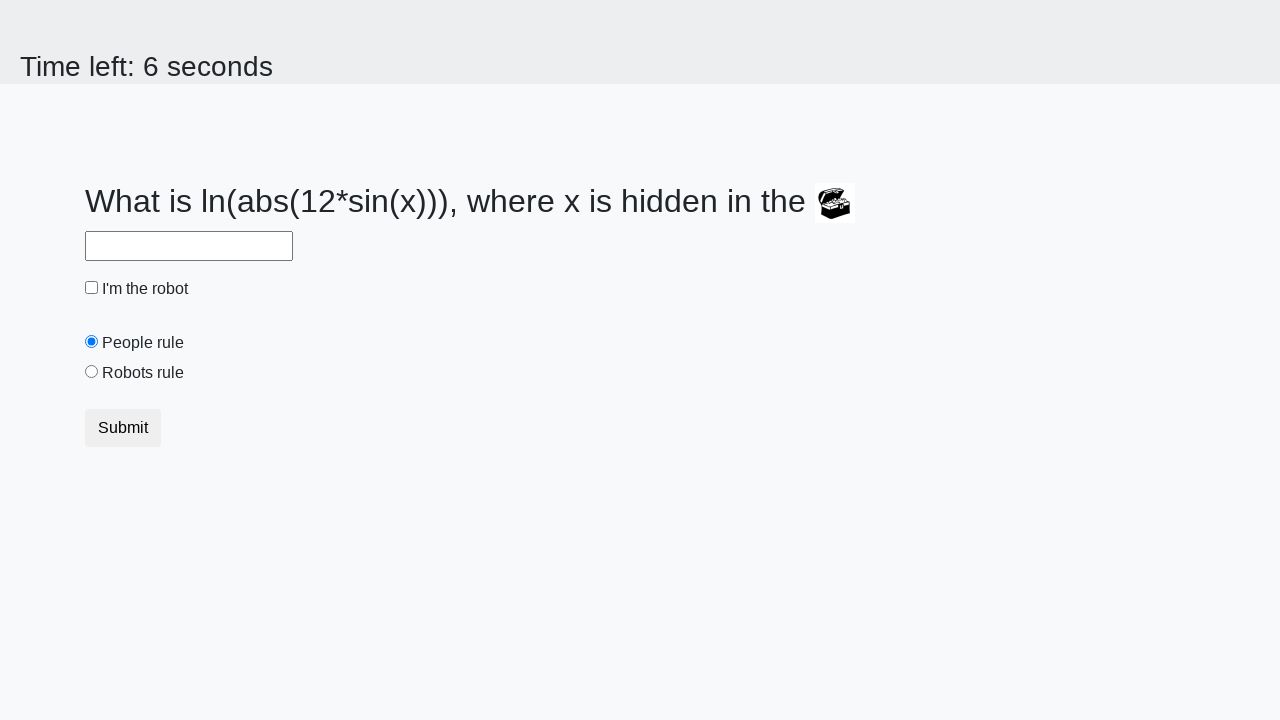

Extracted valuex attribute from treasure element
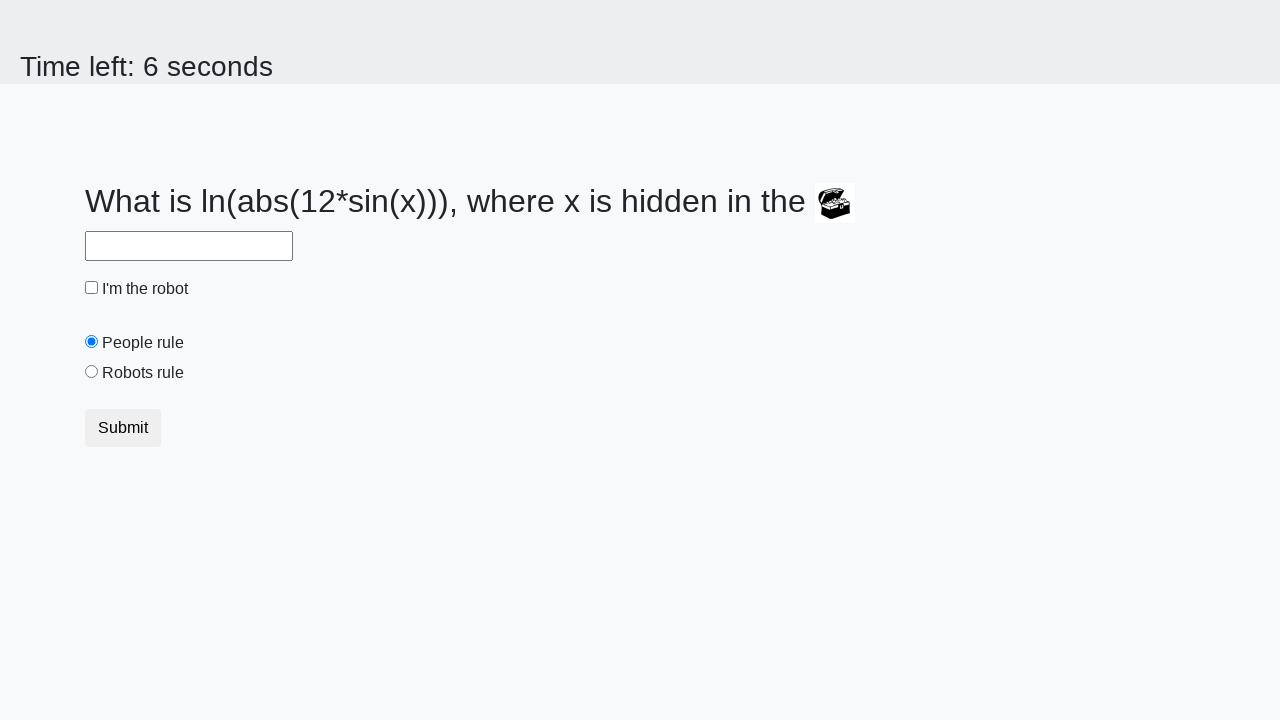

Calculated answer using logarithmic formula: log(abs(12 * sin(x)))
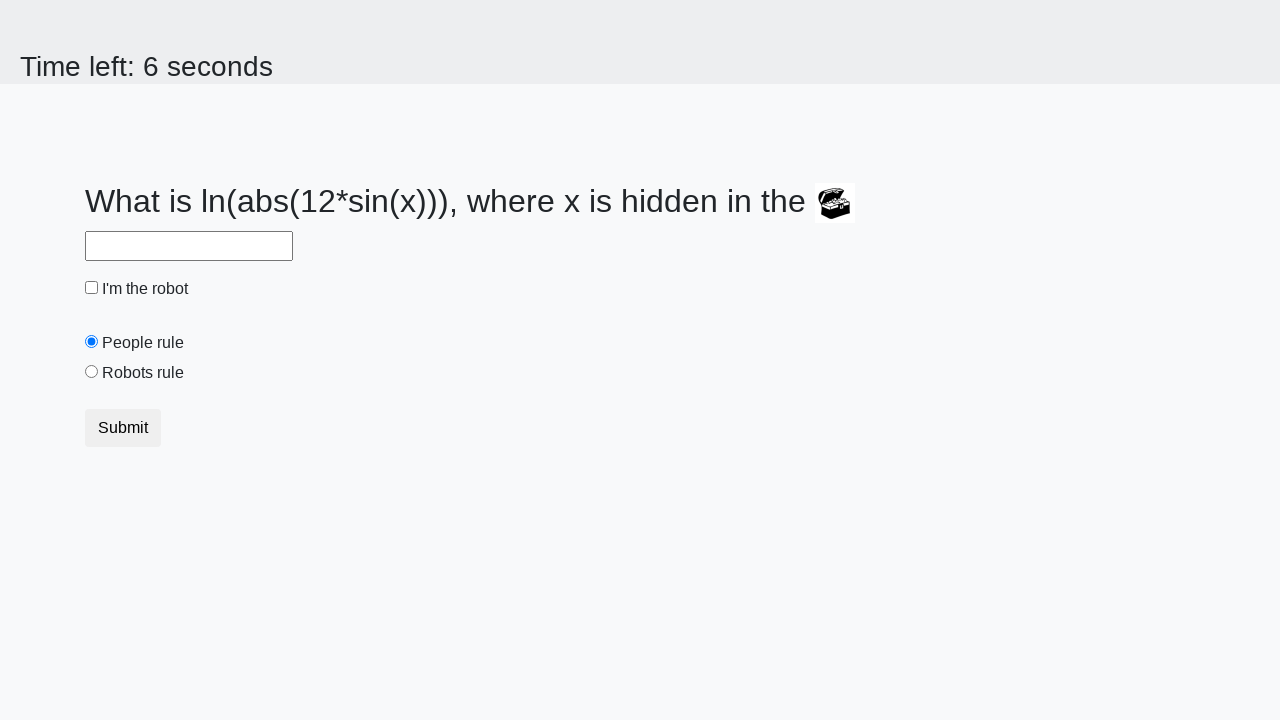

Filled answer field with calculated value: 2.131696042738584 on #answer
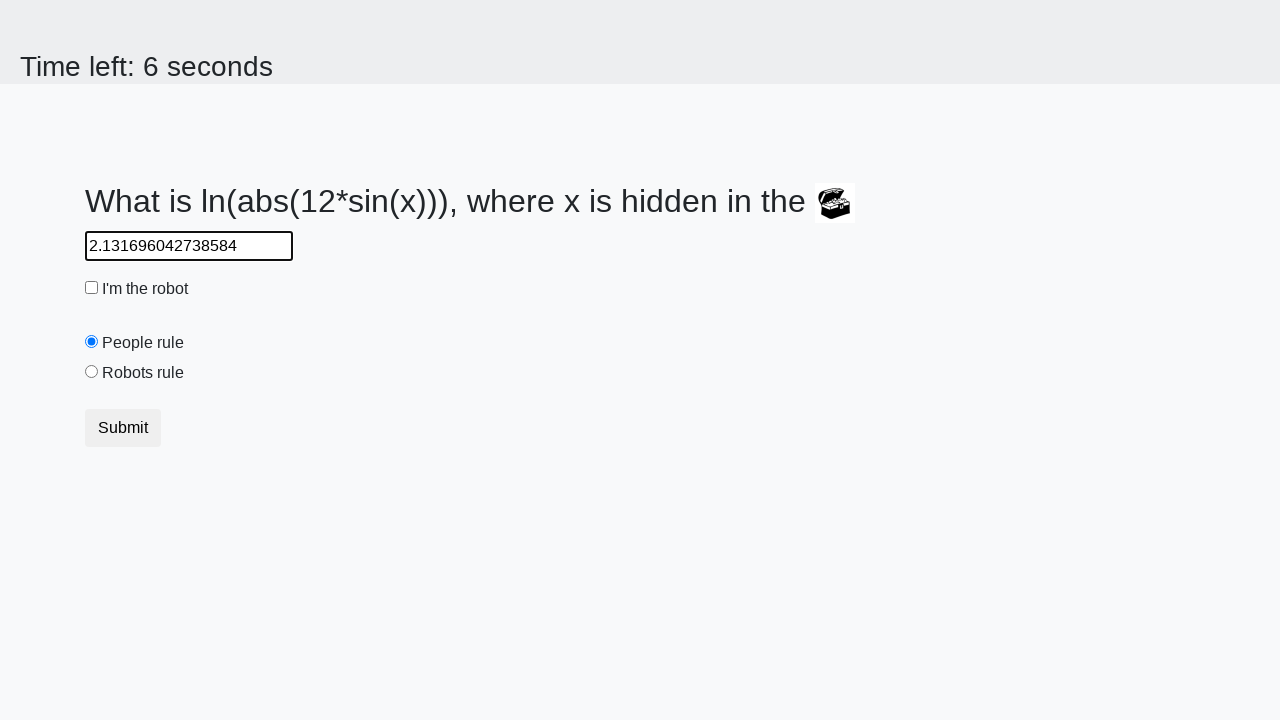

Clicked robot checkbox at (92, 288) on #robotcheckbox
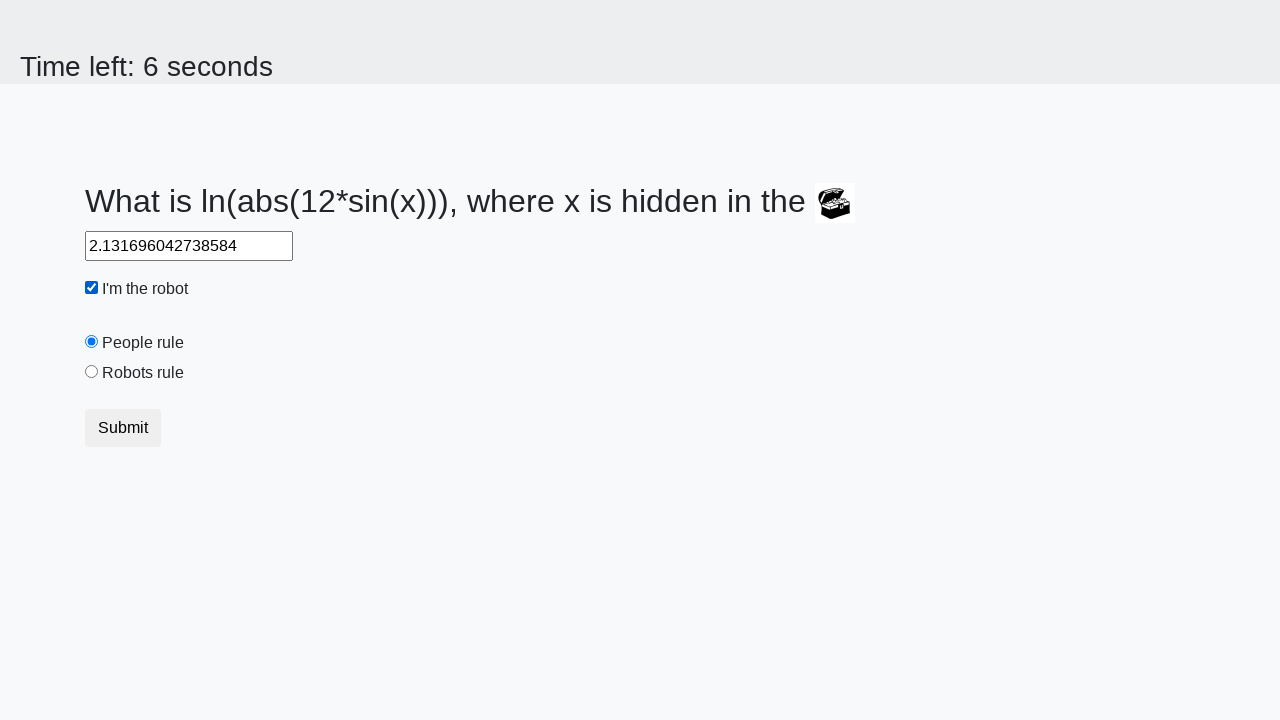

Selected 'robots rule' radio button at (92, 372) on #robotsRule
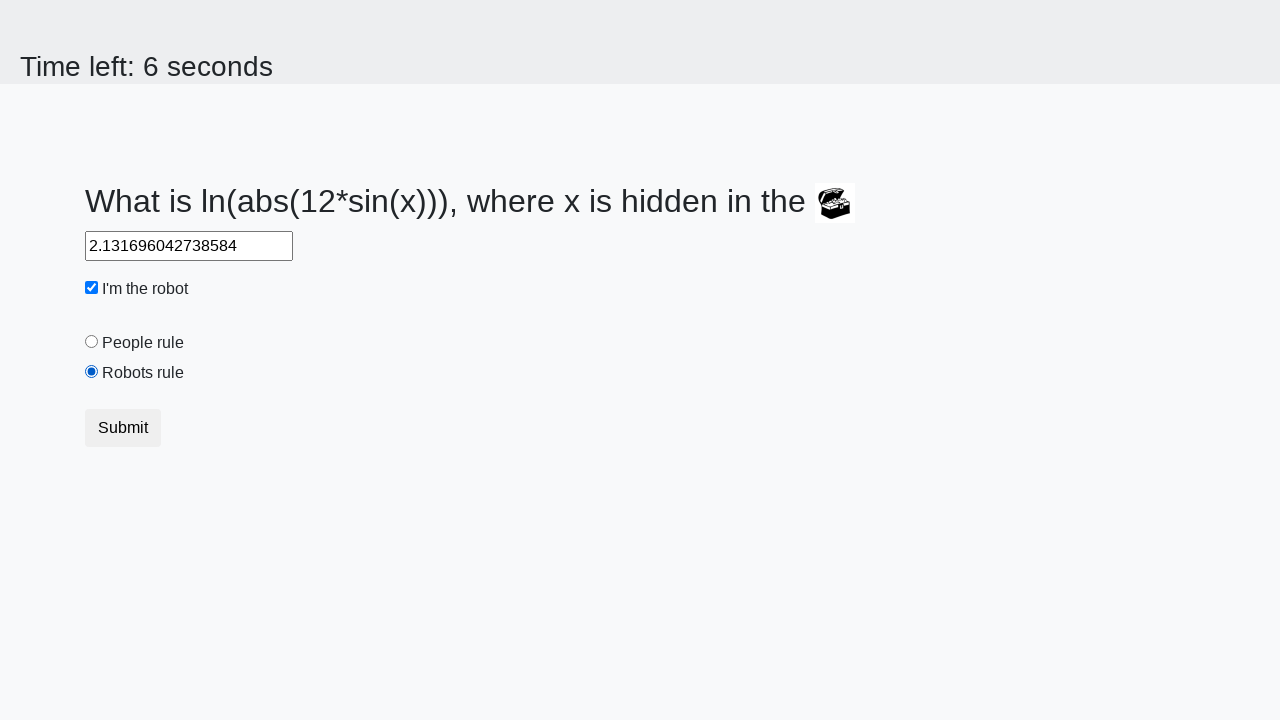

Clicked submit button to complete form at (123, 428) on button.btn
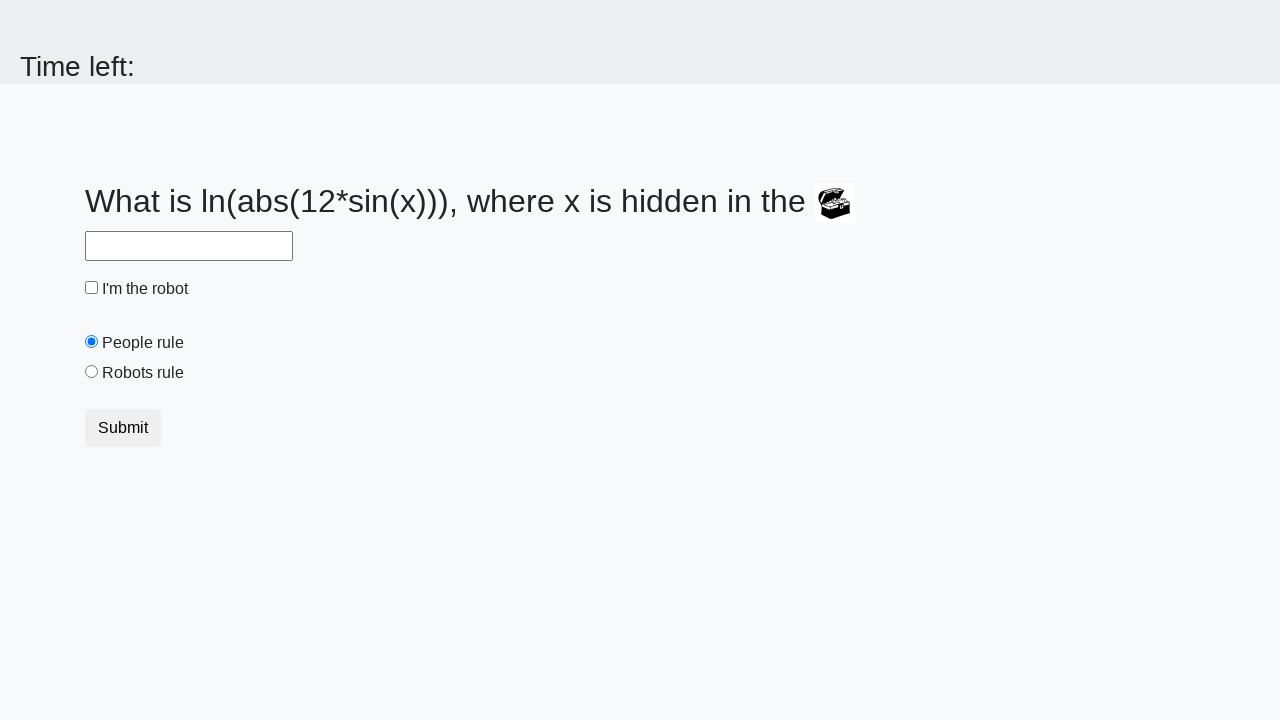

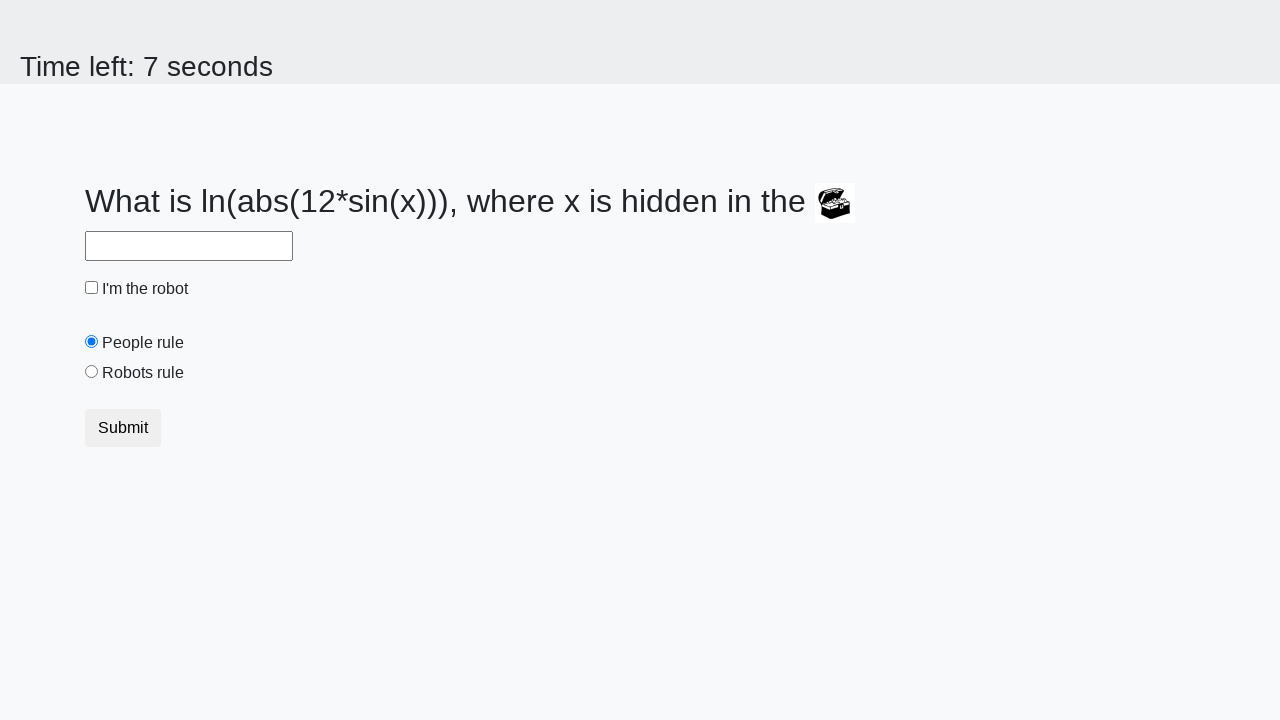